Tests checkbox functionality by clicking checkboxes if they are not already selected and verifying their state

Starting URL: https://the-internet.herokuapp.com/checkboxes

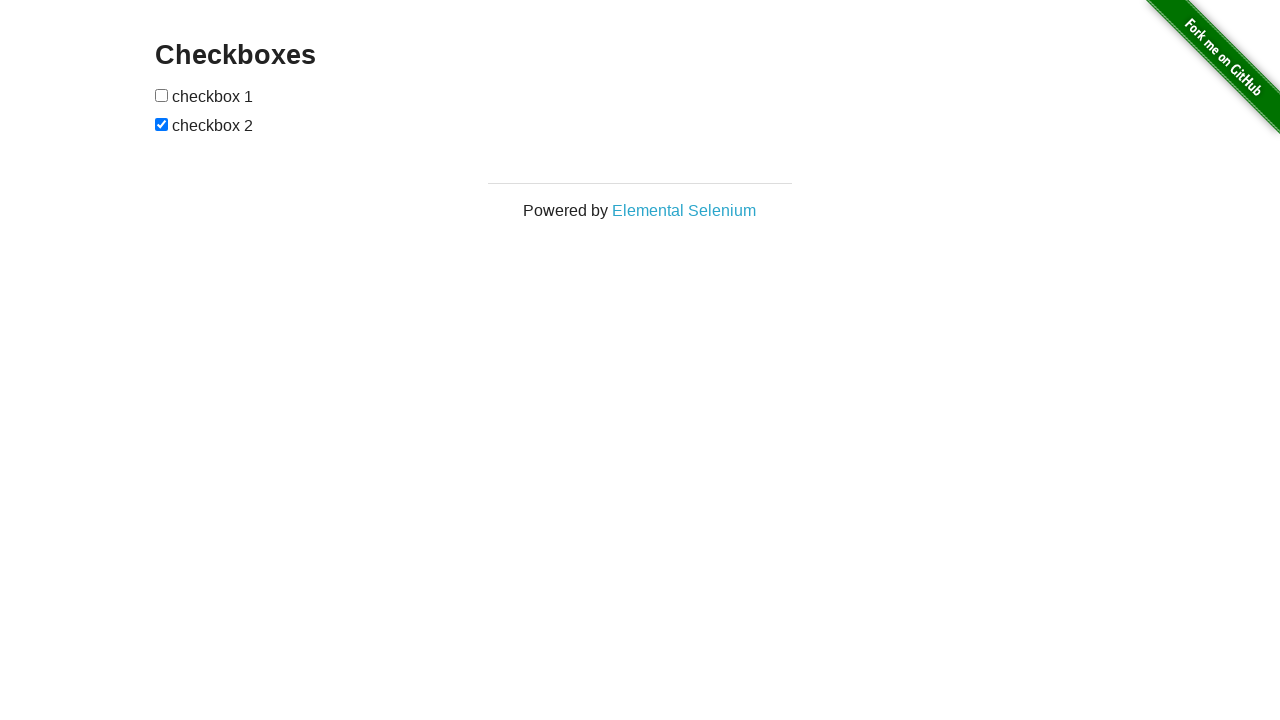

Located first checkbox element
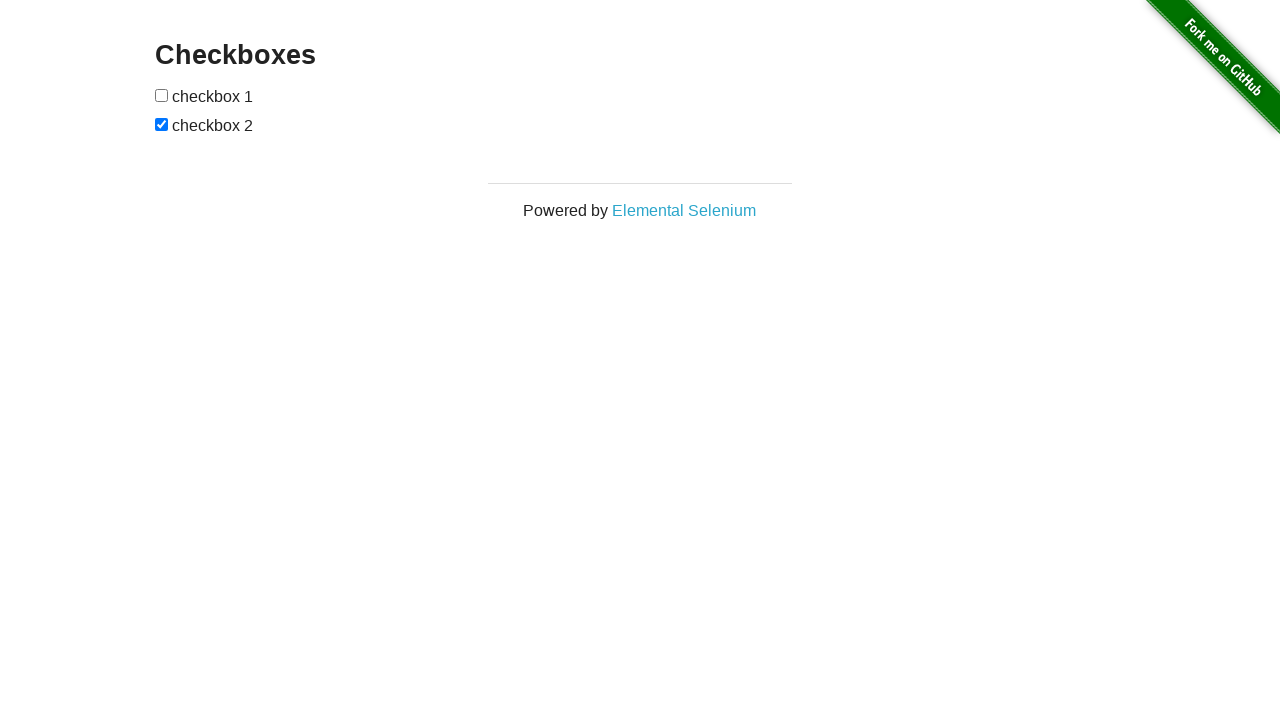

Located second checkbox element
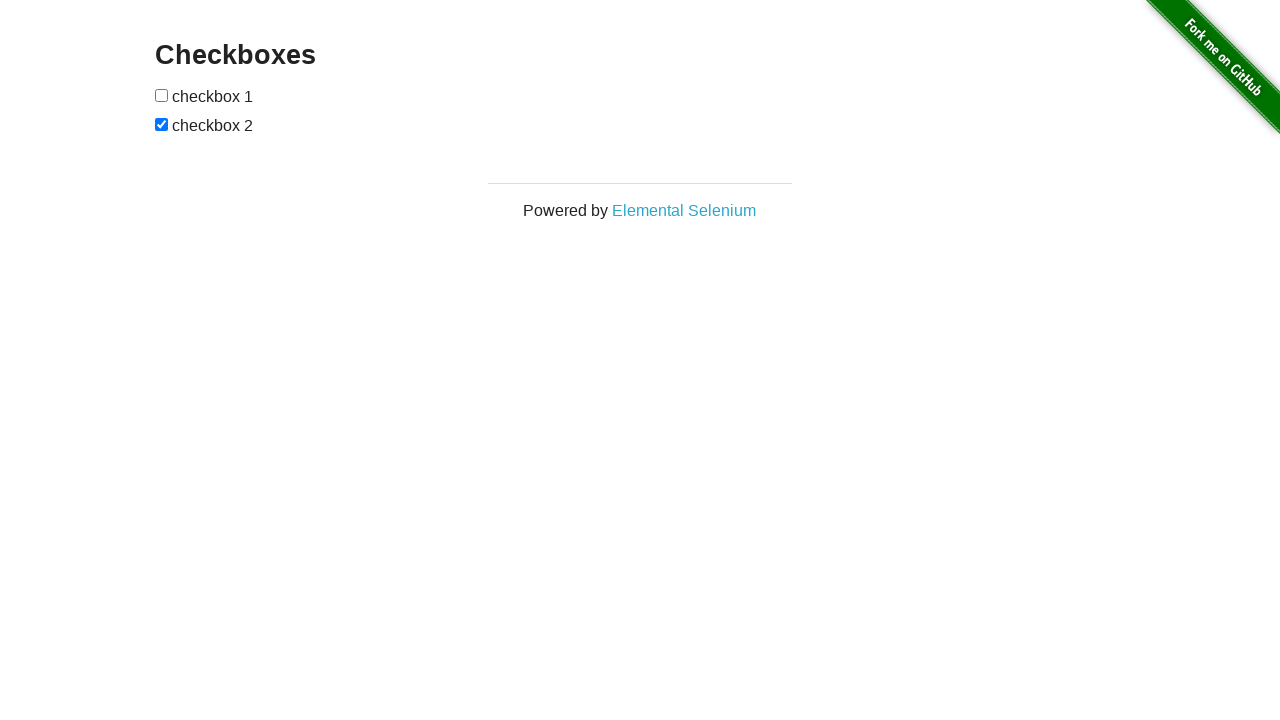

Checked first checkbox state - not selected
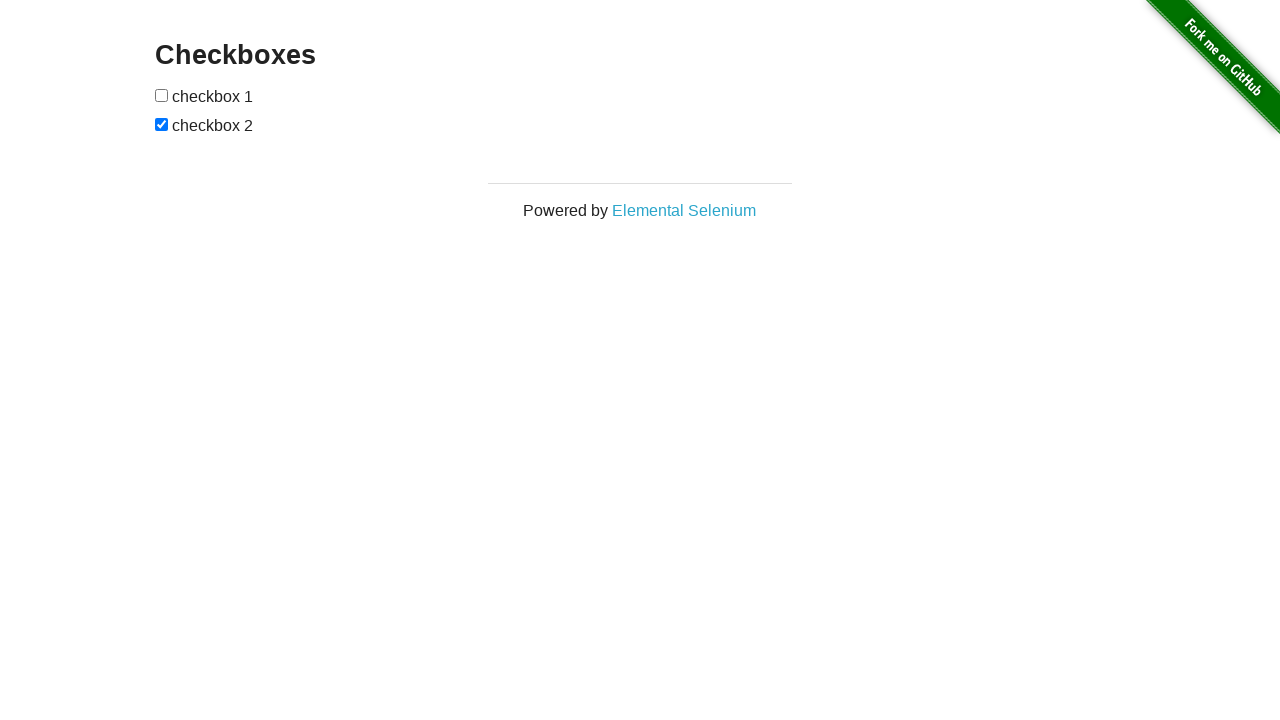

Clicked first checkbox to select it at (162, 95) on (//input[@type='checkbox'])[1]
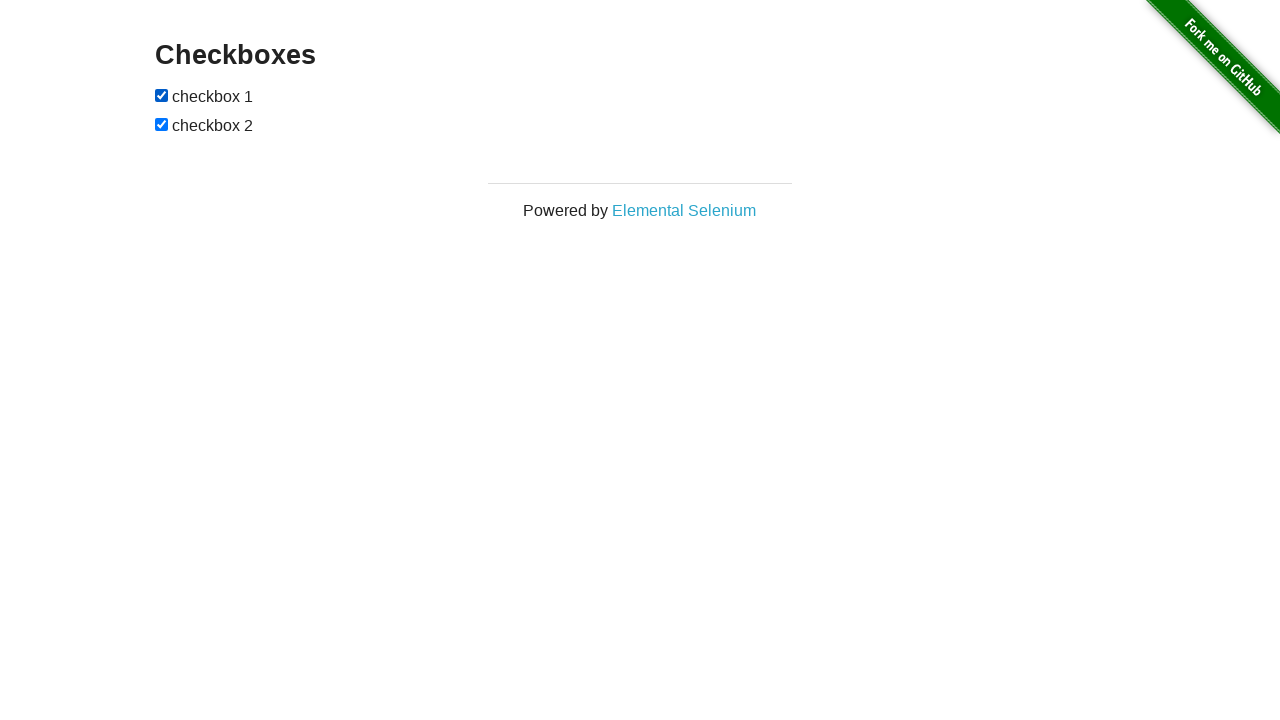

Checked second checkbox state - already selected
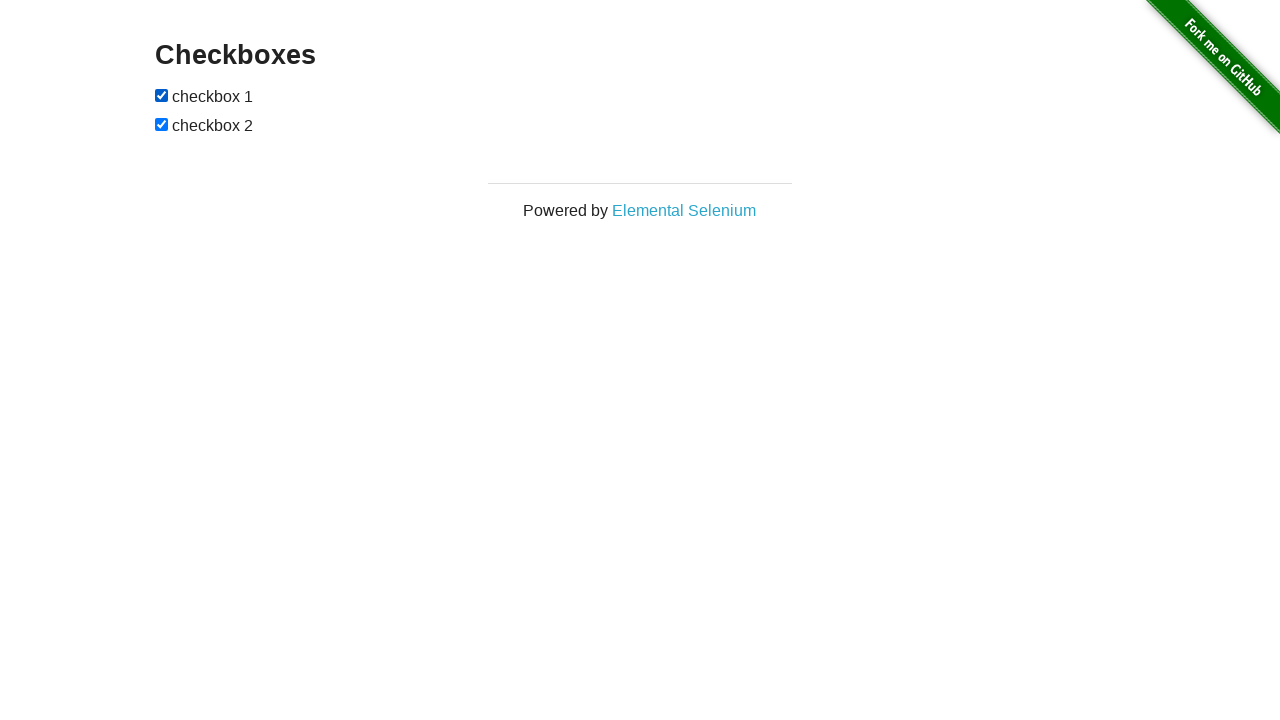

Verified first checkbox is checked
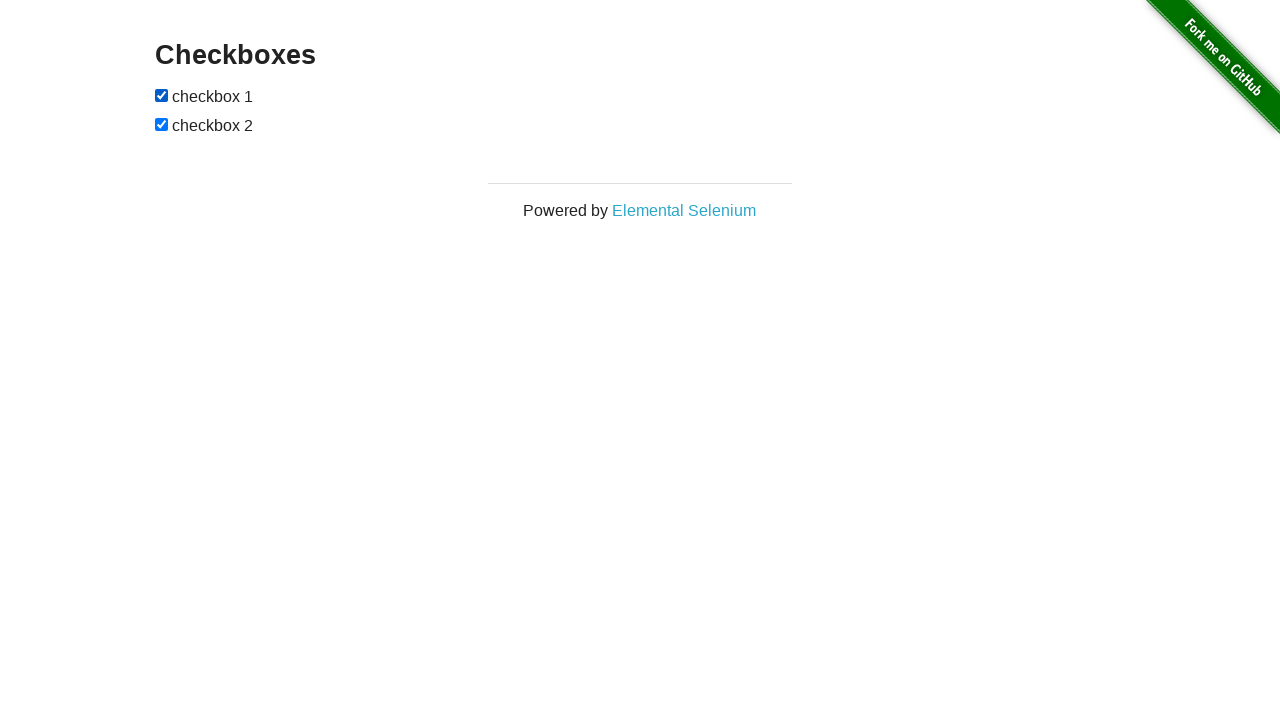

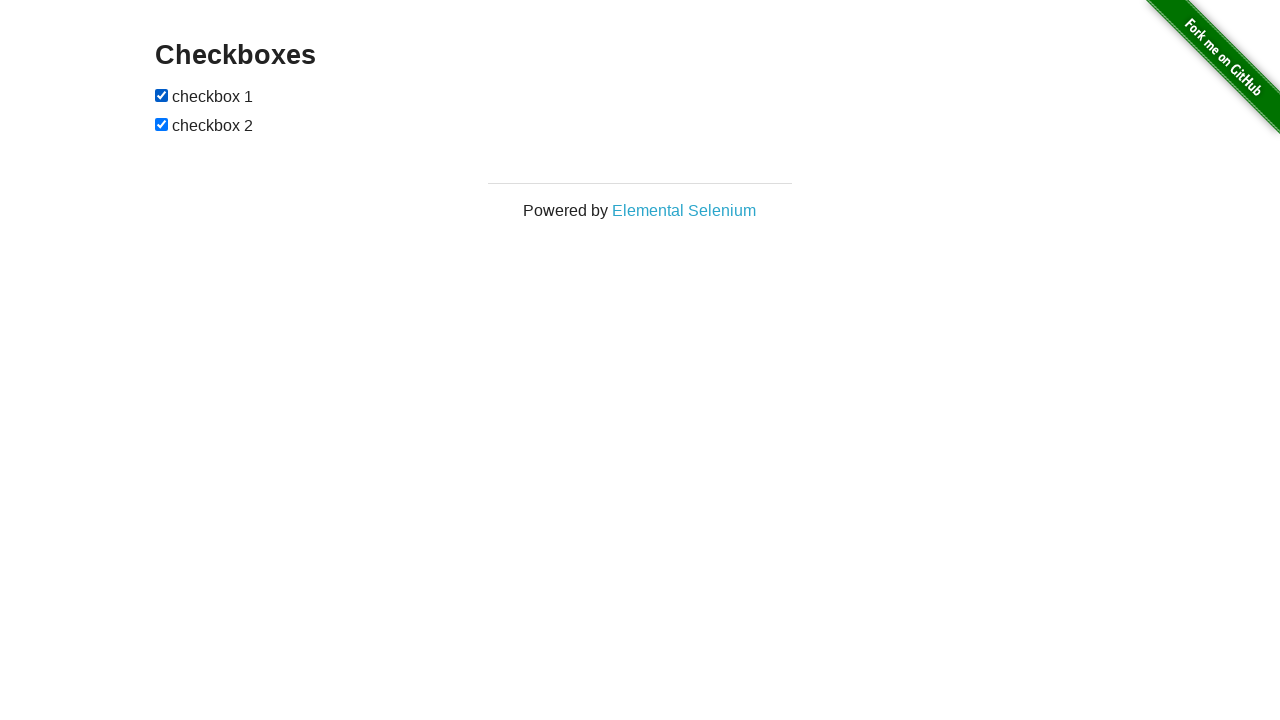